Navigates to the ZLTI website homepage and verifies that anchor links are present on the page

Starting URL: https://www.zlti.com/

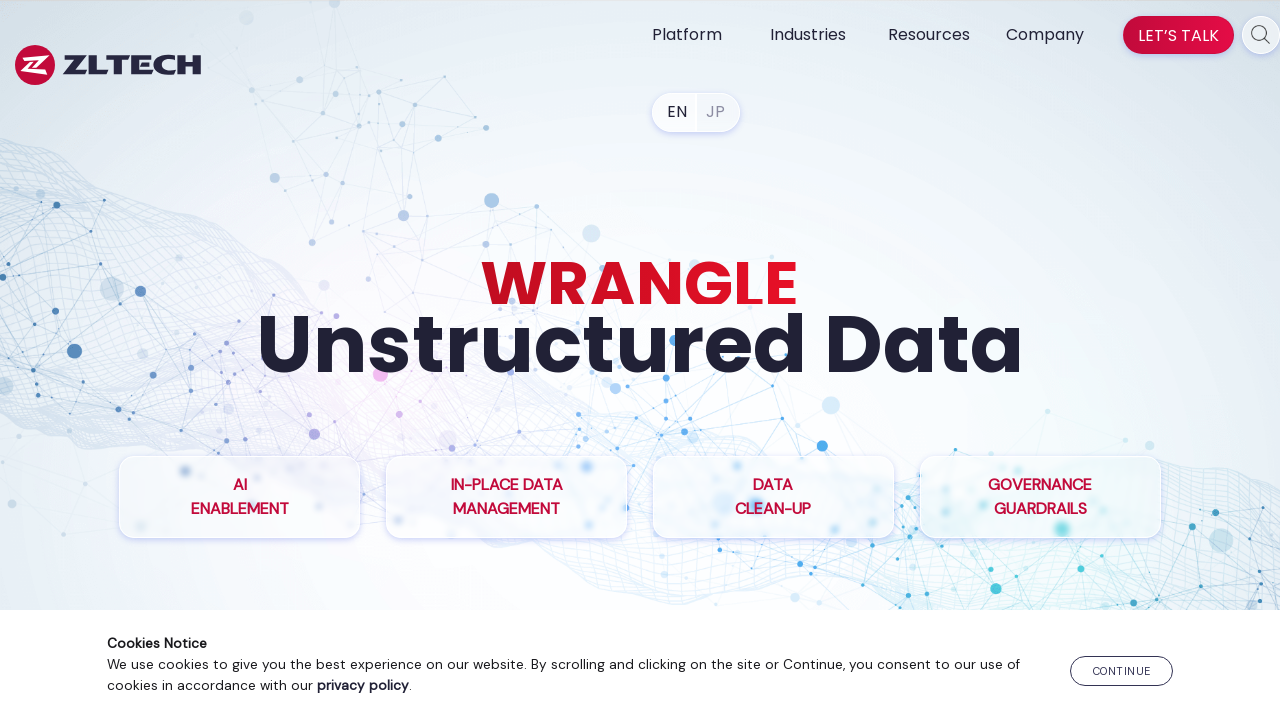

Navigated to ZLTI website homepage
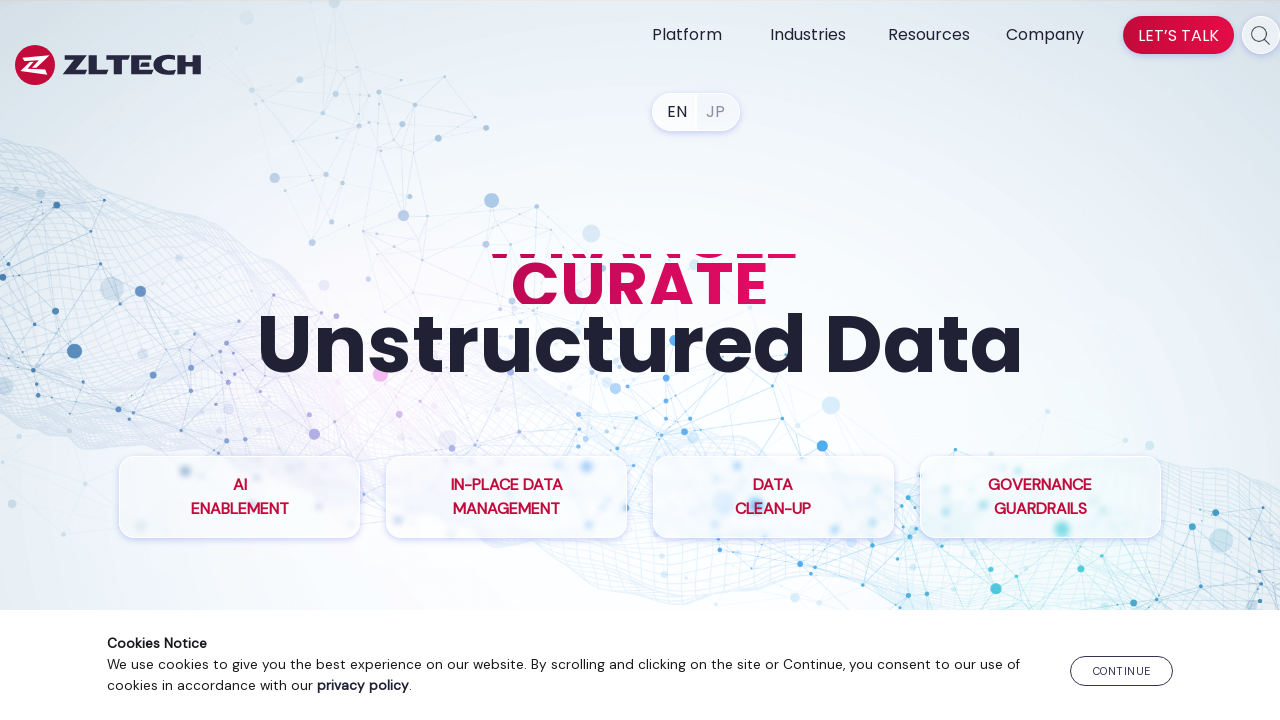

Waited for anchor links to be present on the page
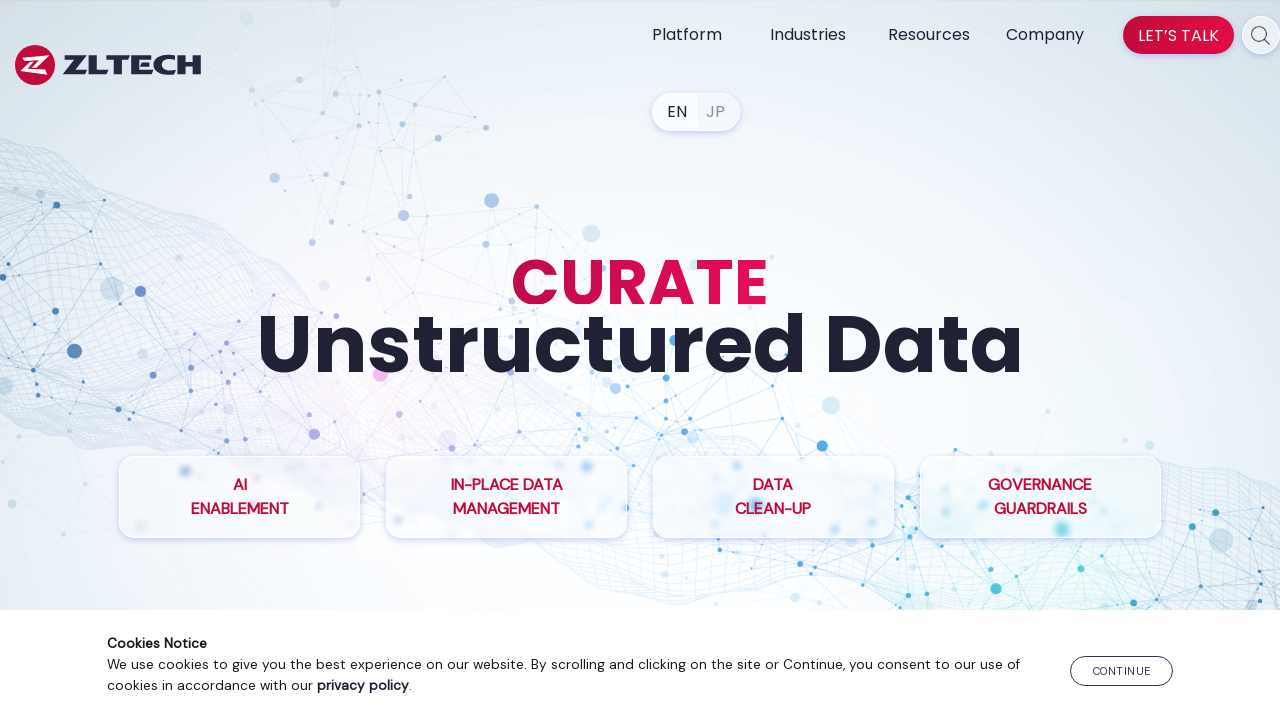

Located all anchor elements on the page
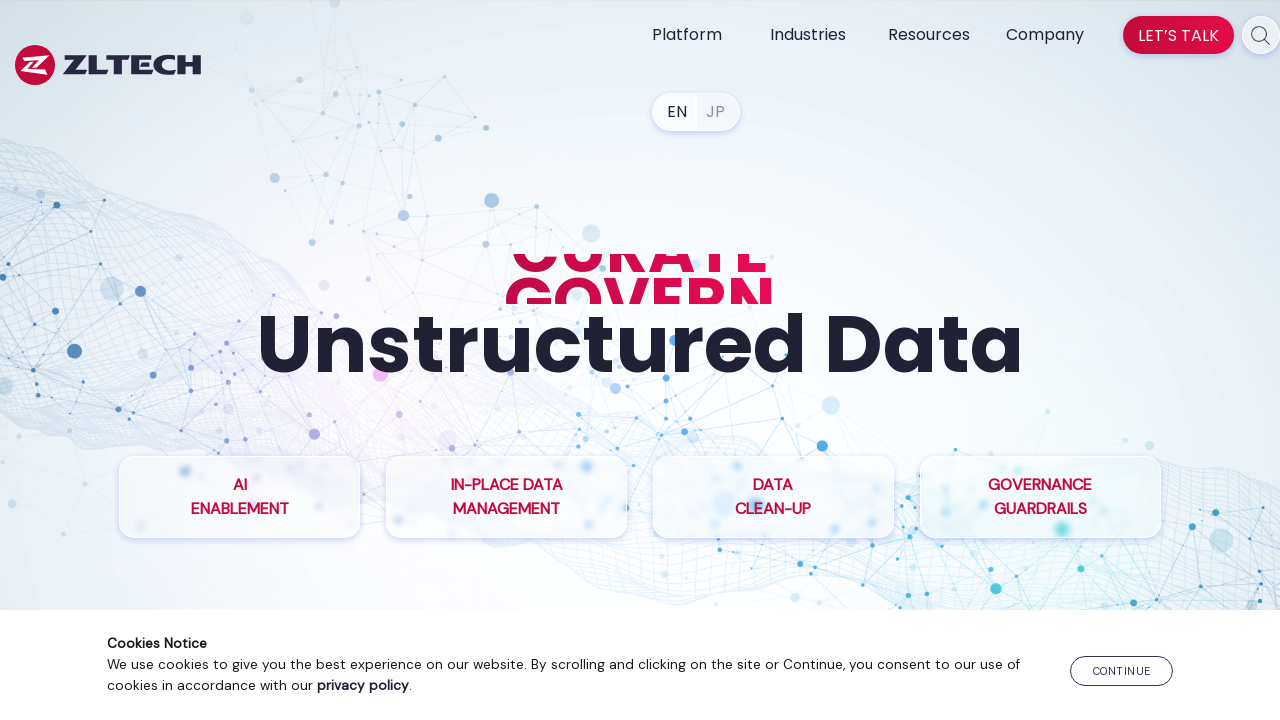

Verified that anchor links are present on the ZLTI homepage
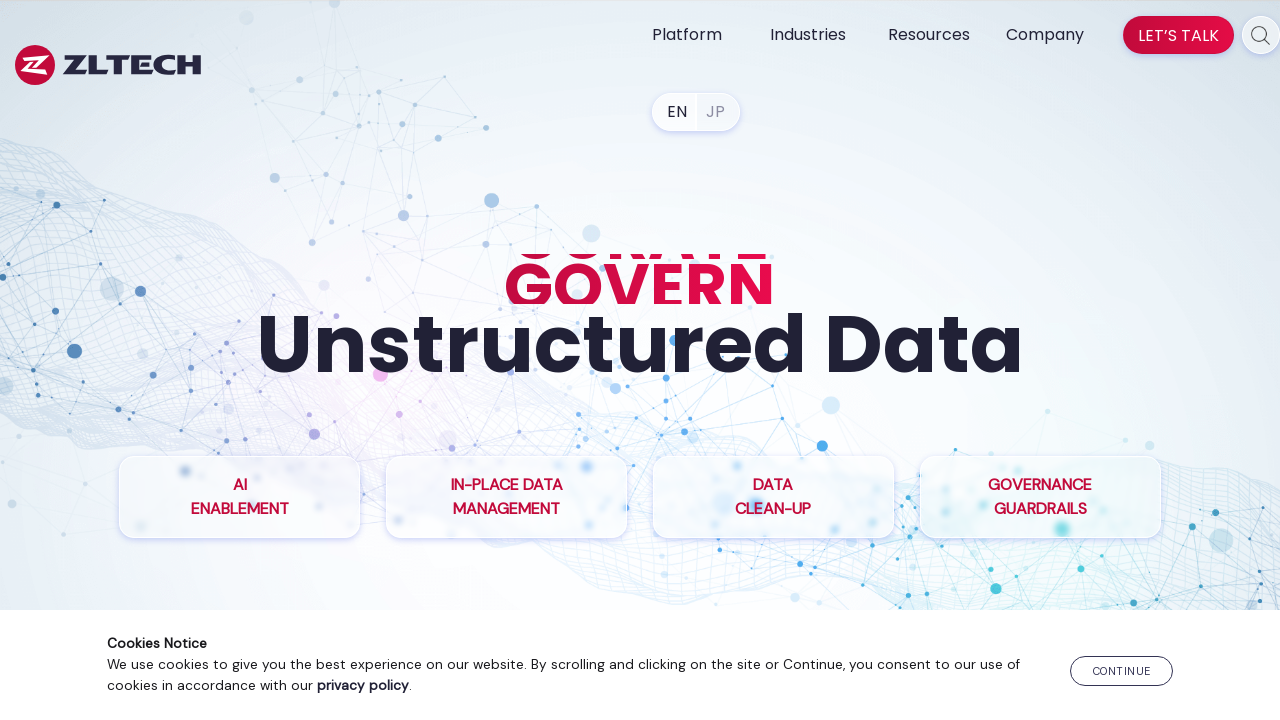

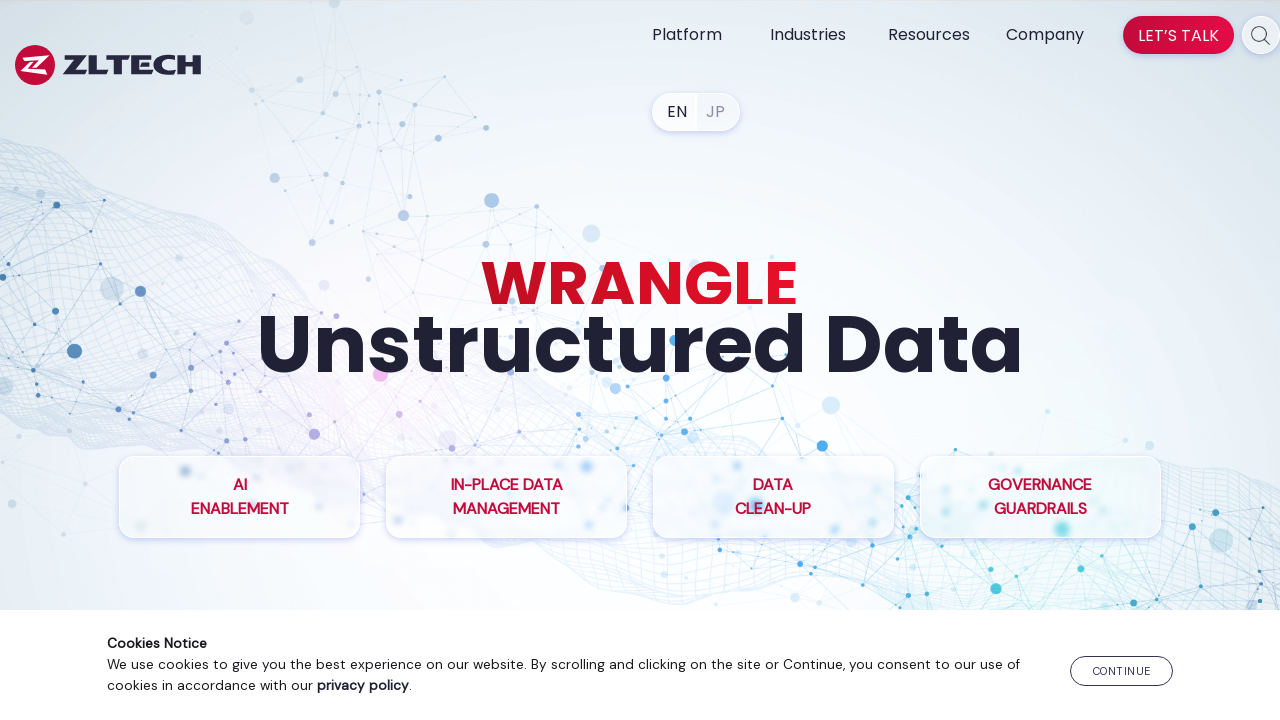